Tests that todo data persists after page reload

Starting URL: https://demo.playwright.dev/todomvc

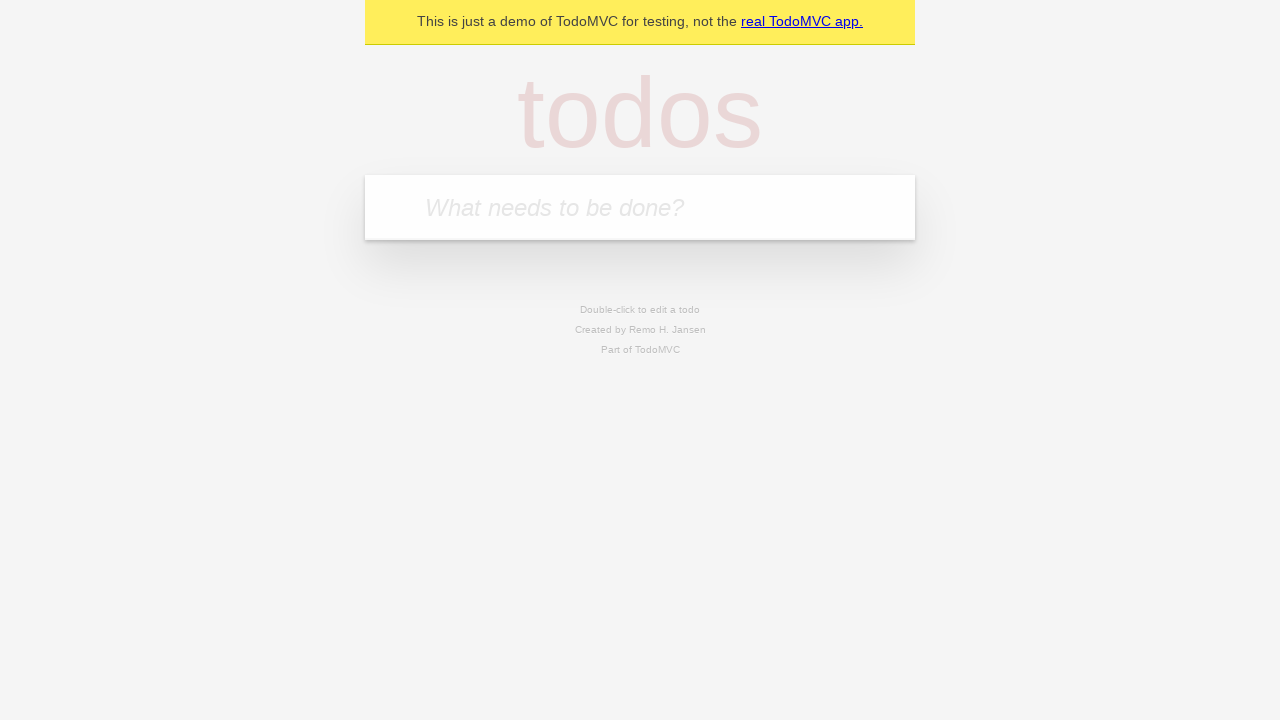

Filled todo input with 'buy some cheese' on internal:attr=[placeholder="What needs to be done?"i]
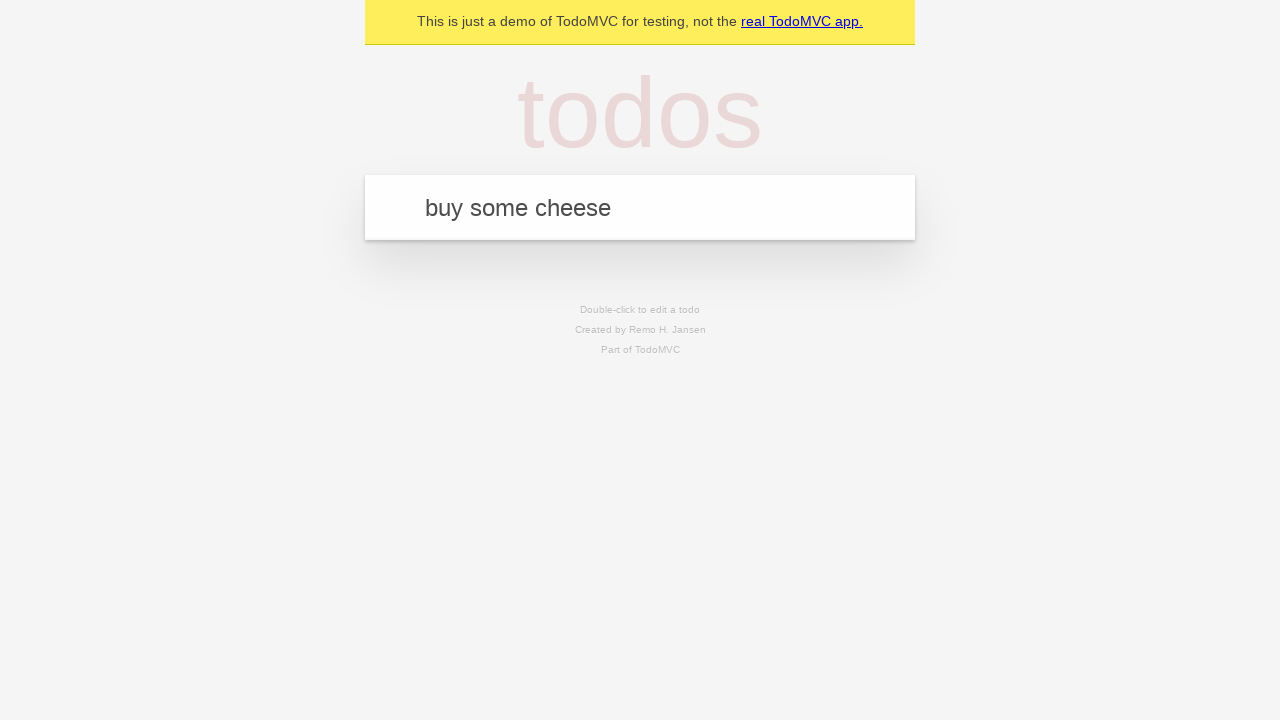

Pressed Enter to create todo 'buy some cheese' on internal:attr=[placeholder="What needs to be done?"i]
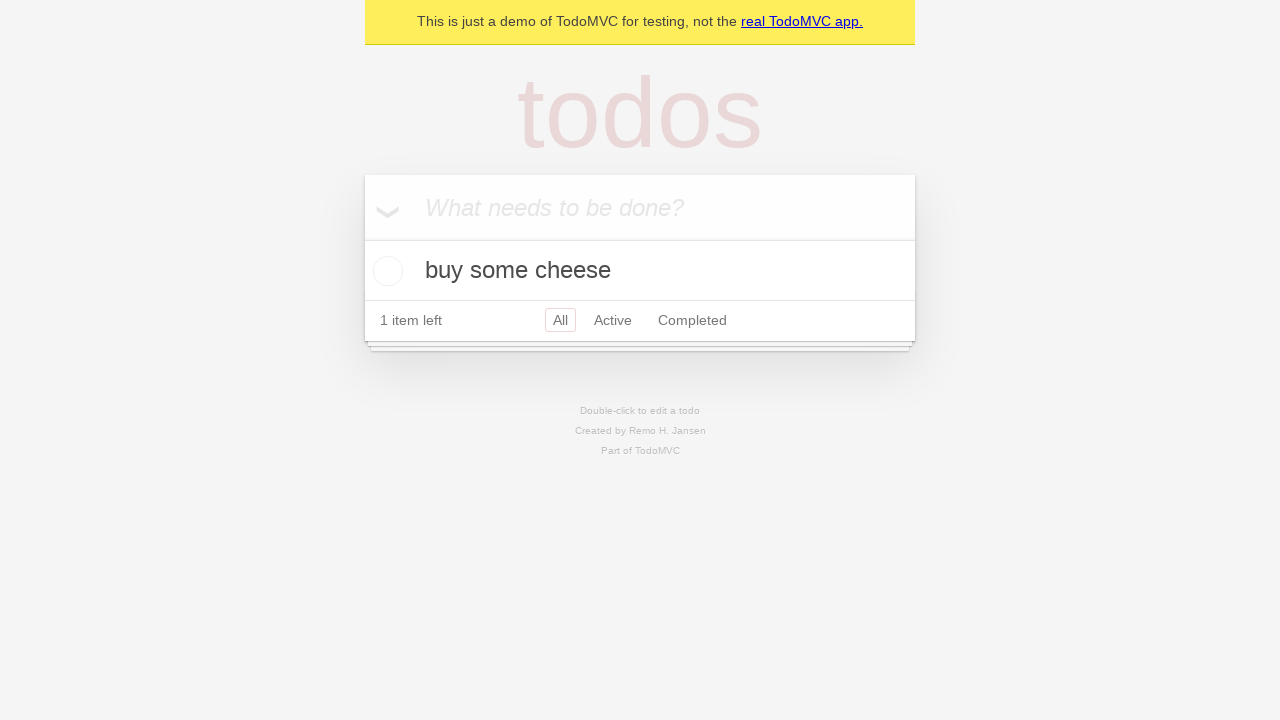

Filled todo input with 'feed the cat' on internal:attr=[placeholder="What needs to be done?"i]
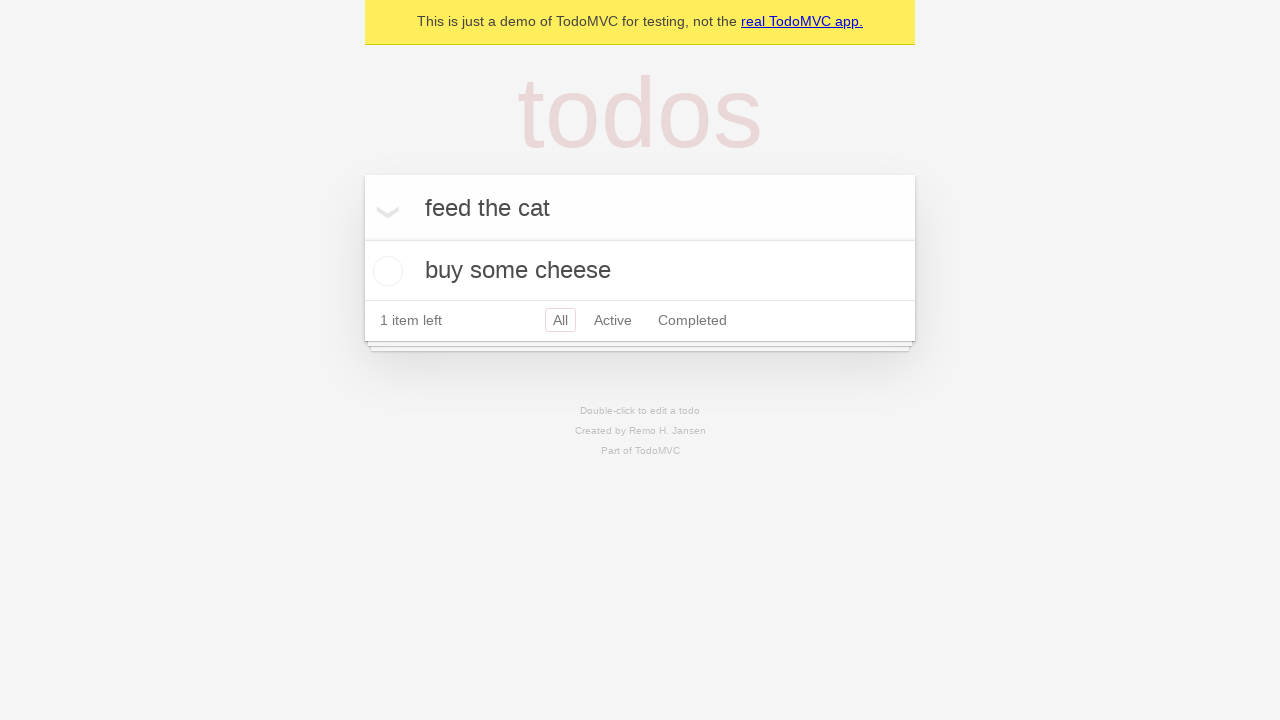

Pressed Enter to create todo 'feed the cat' on internal:attr=[placeholder="What needs to be done?"i]
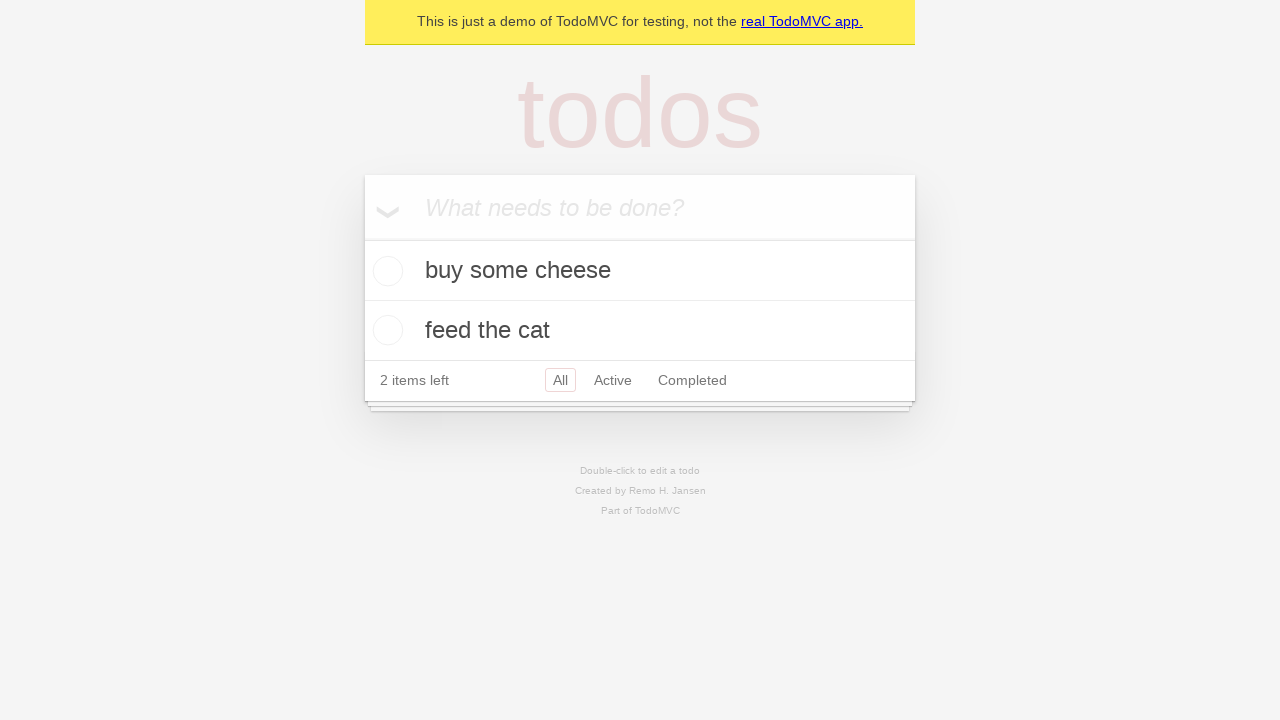

Checked the first todo item at (385, 271) on [data-testid='todo-item'] >> nth=0 >> internal:role=checkbox
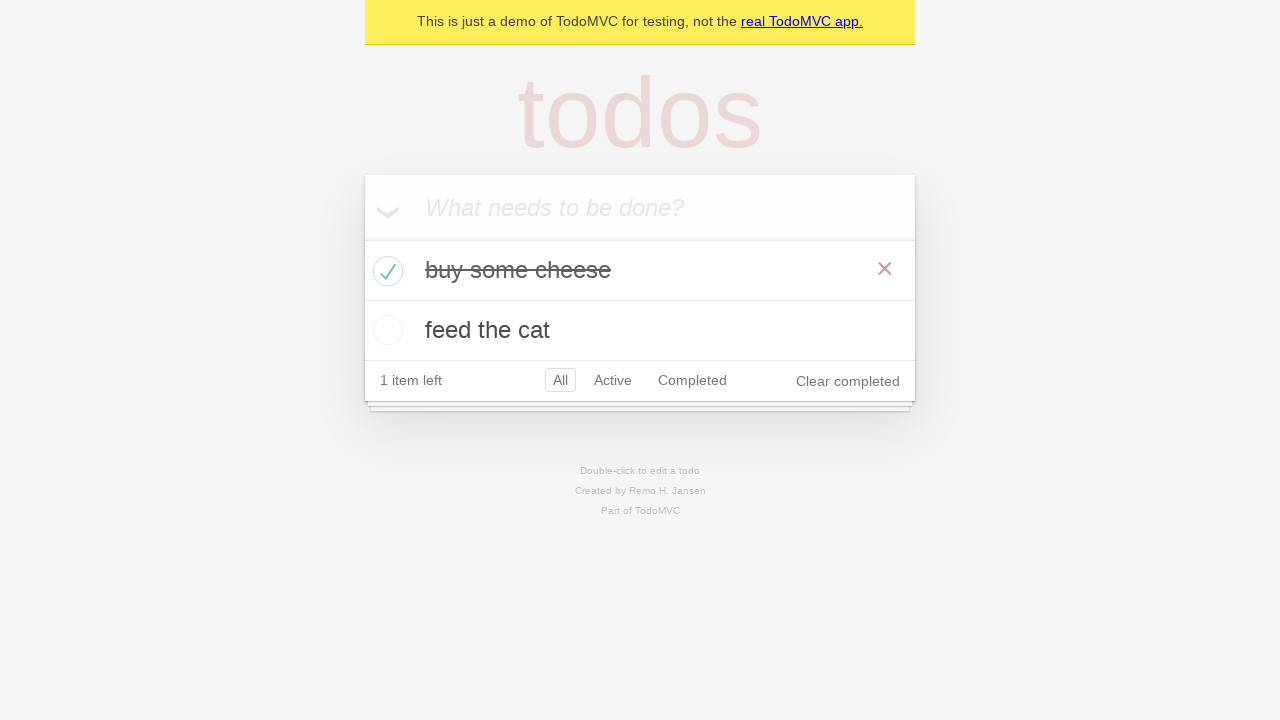

Reloaded the page
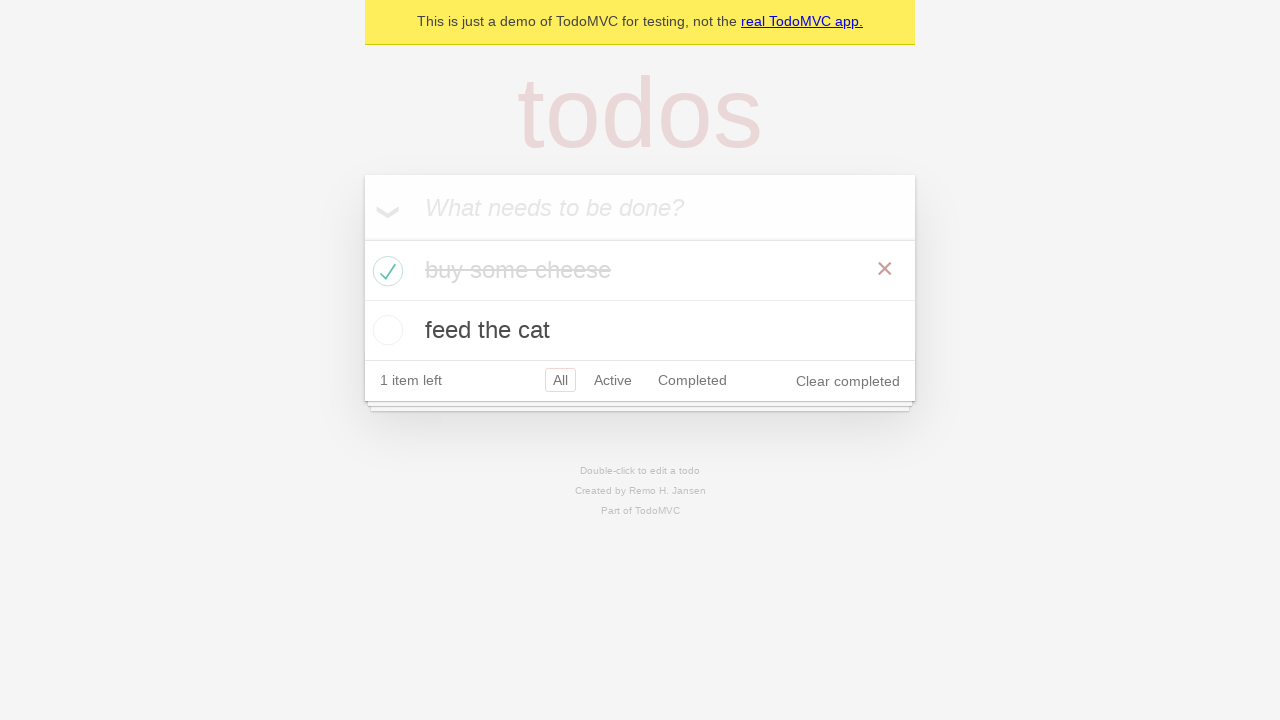

Waited for todo items to load after page reload
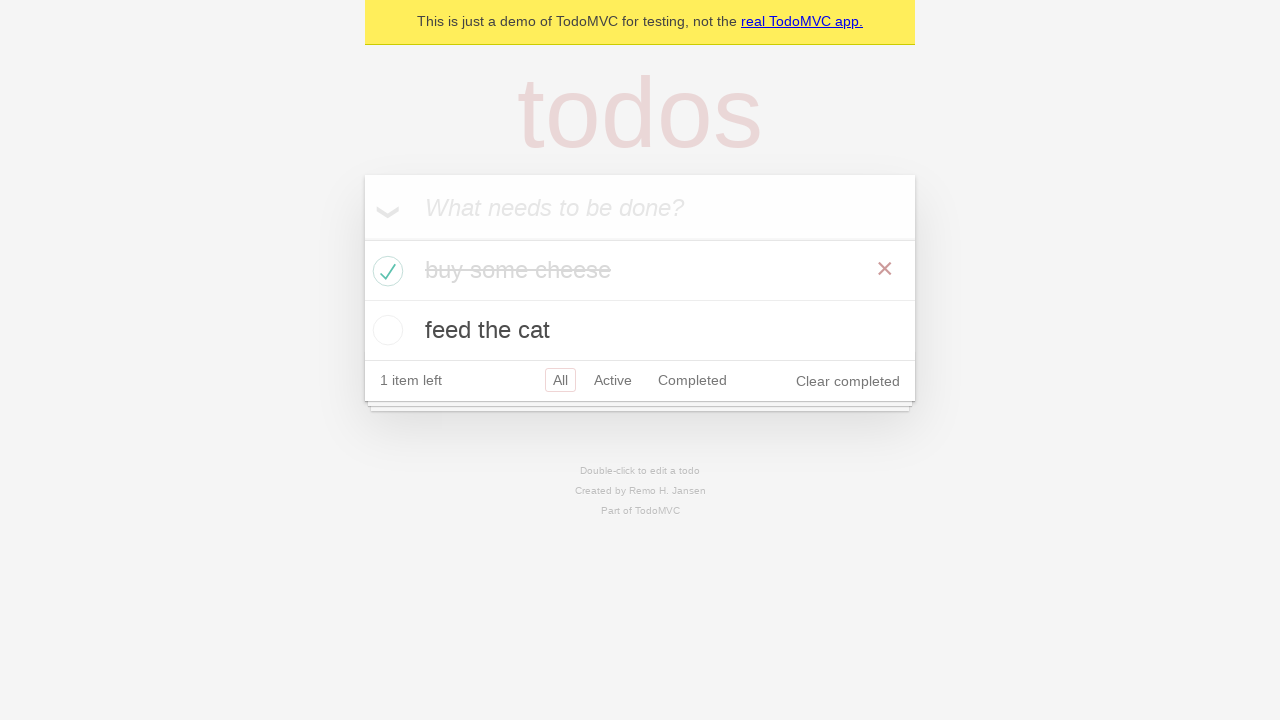

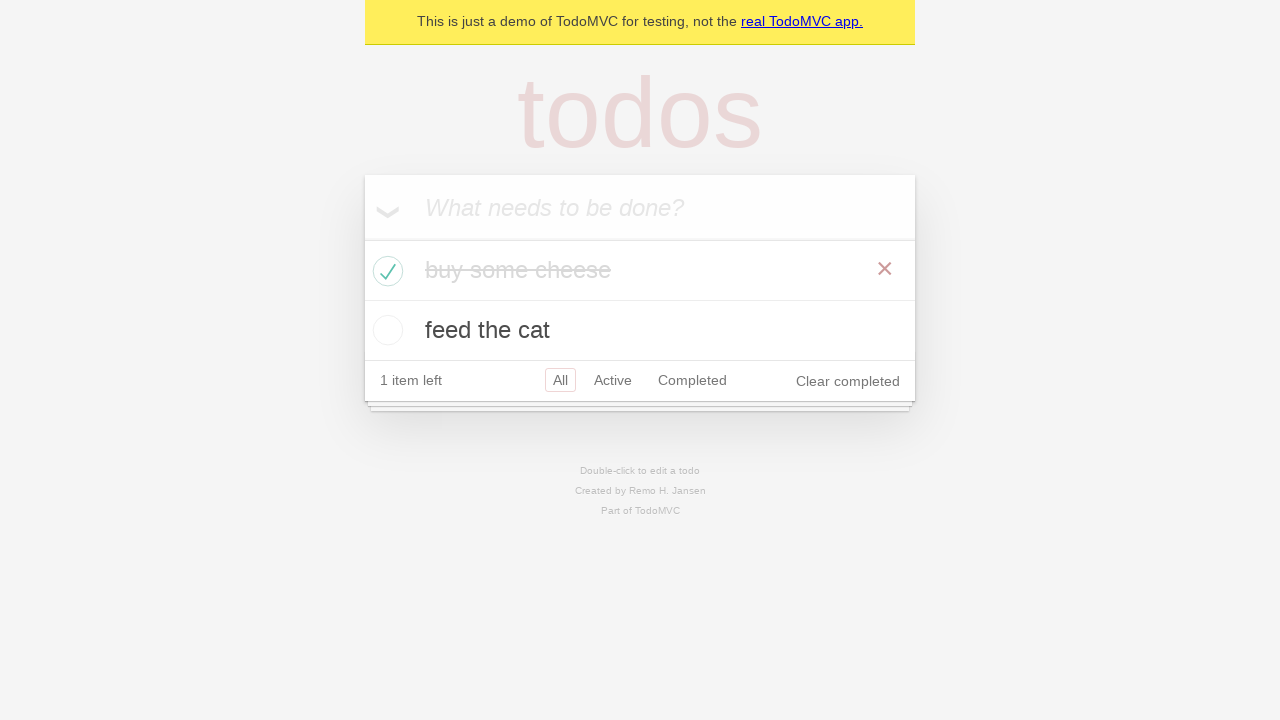